Launches the Honda website and verifies it loads successfully by navigating to the homepage.

Starting URL: https://www.honda.com/

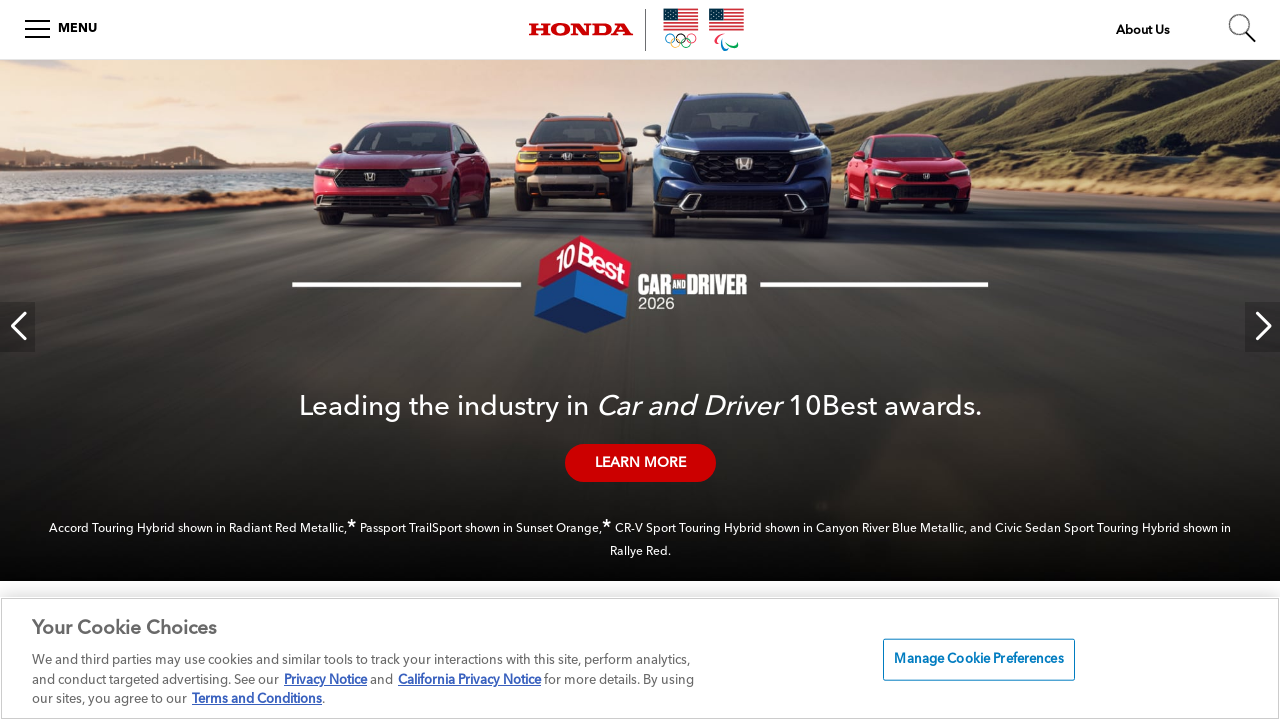

Waited for page DOM to fully load
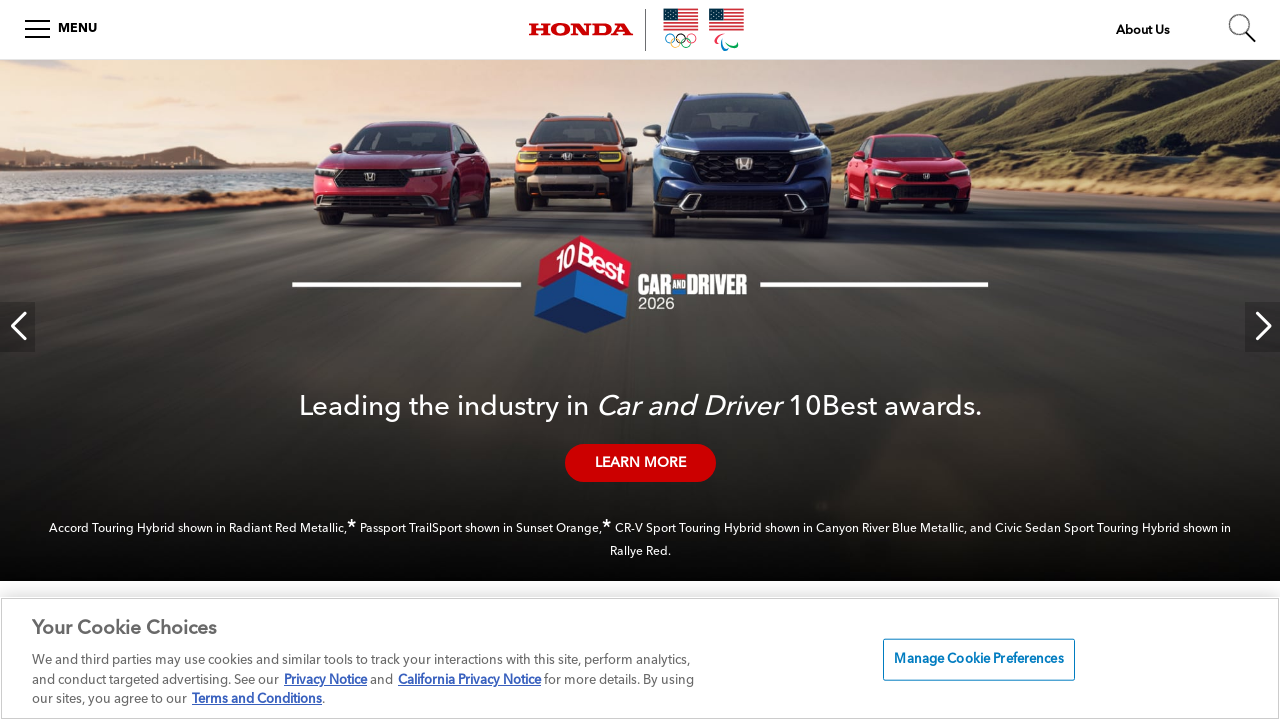

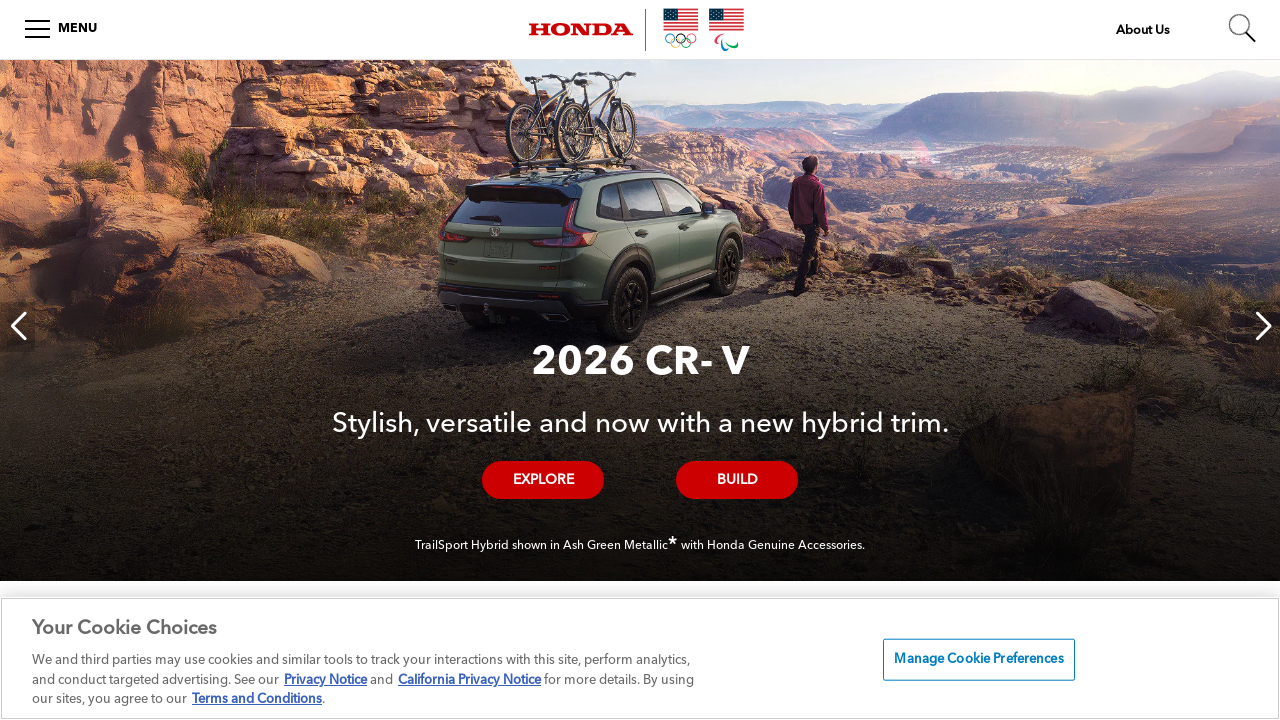